Tests implicit wait functionality by waiting for paragraph element containing "dev magic" text

Starting URL: https://kristinek.github.io/site/examples/sync

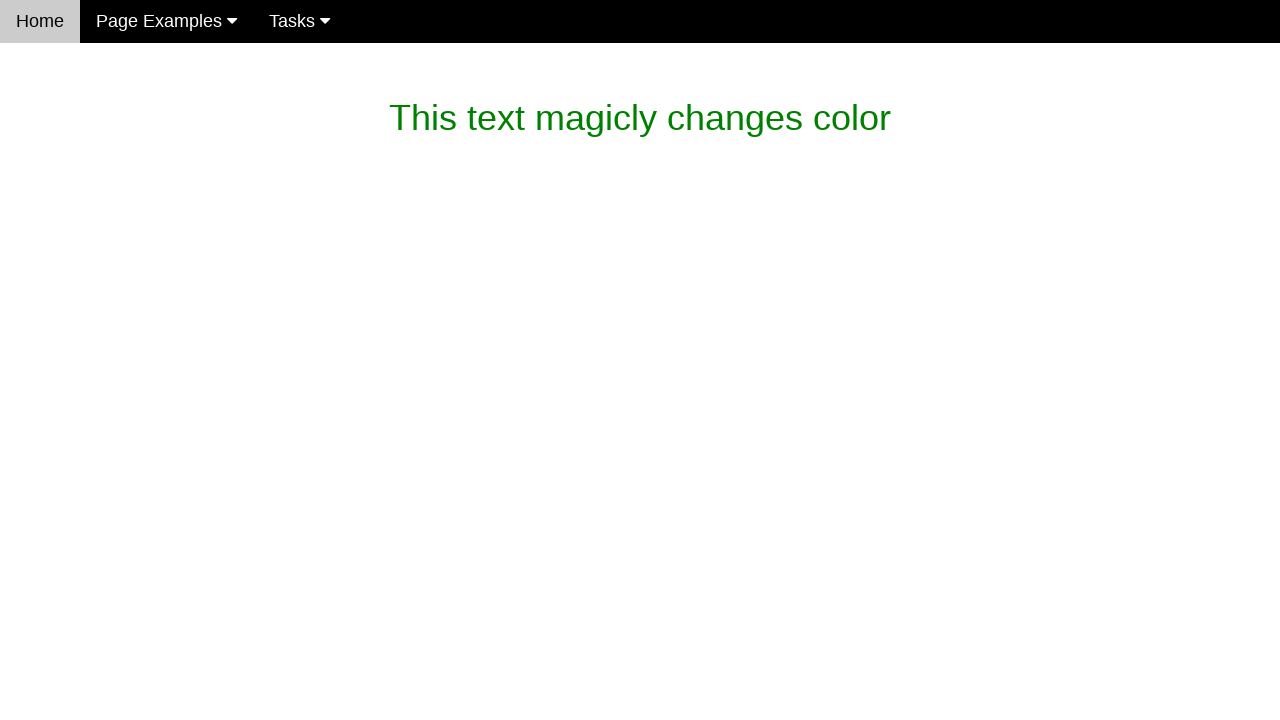

Waited for paragraph element containing 'dev magic' text to appear (15 second timeout)
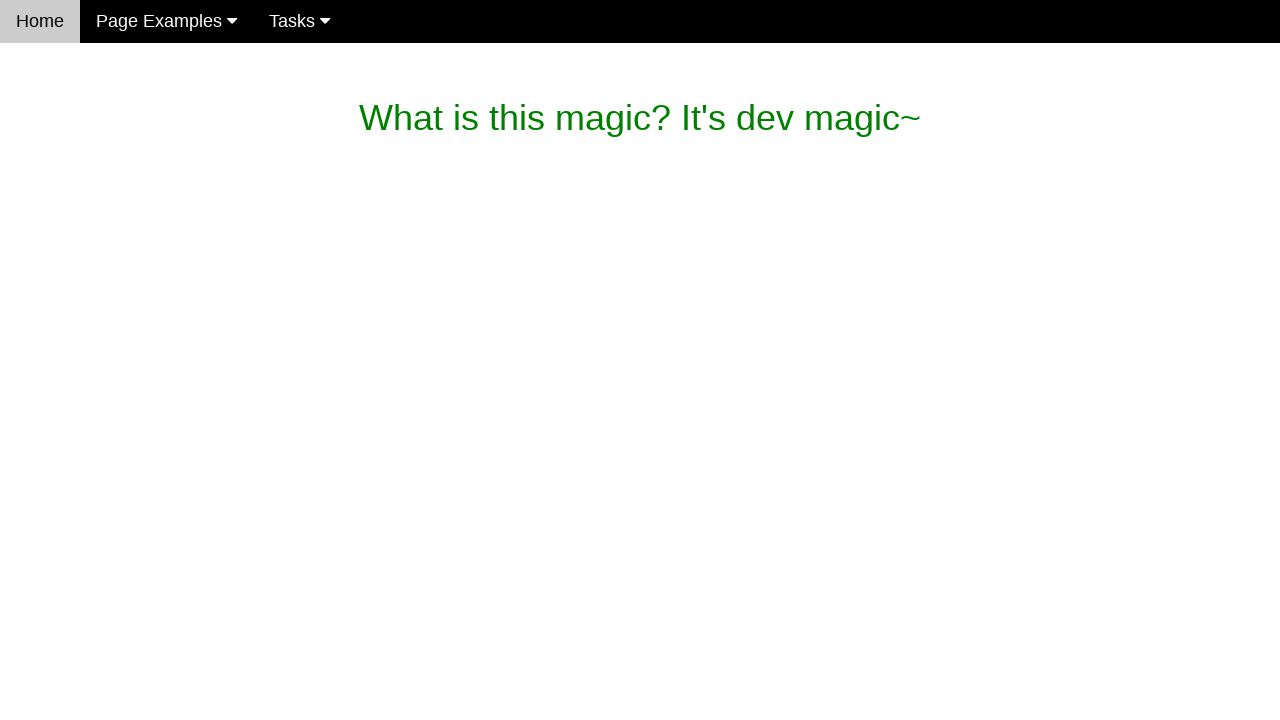

Verified paragraph text content matches 'What is this magic? It's dev magic~'
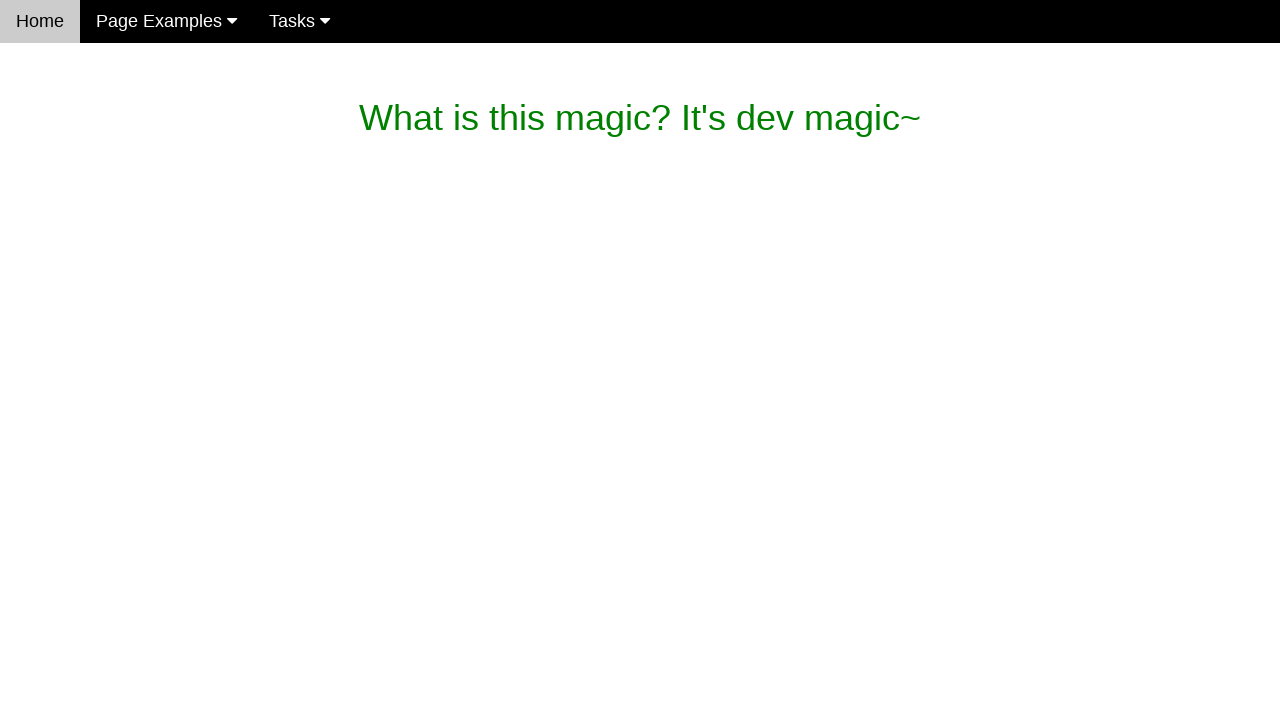

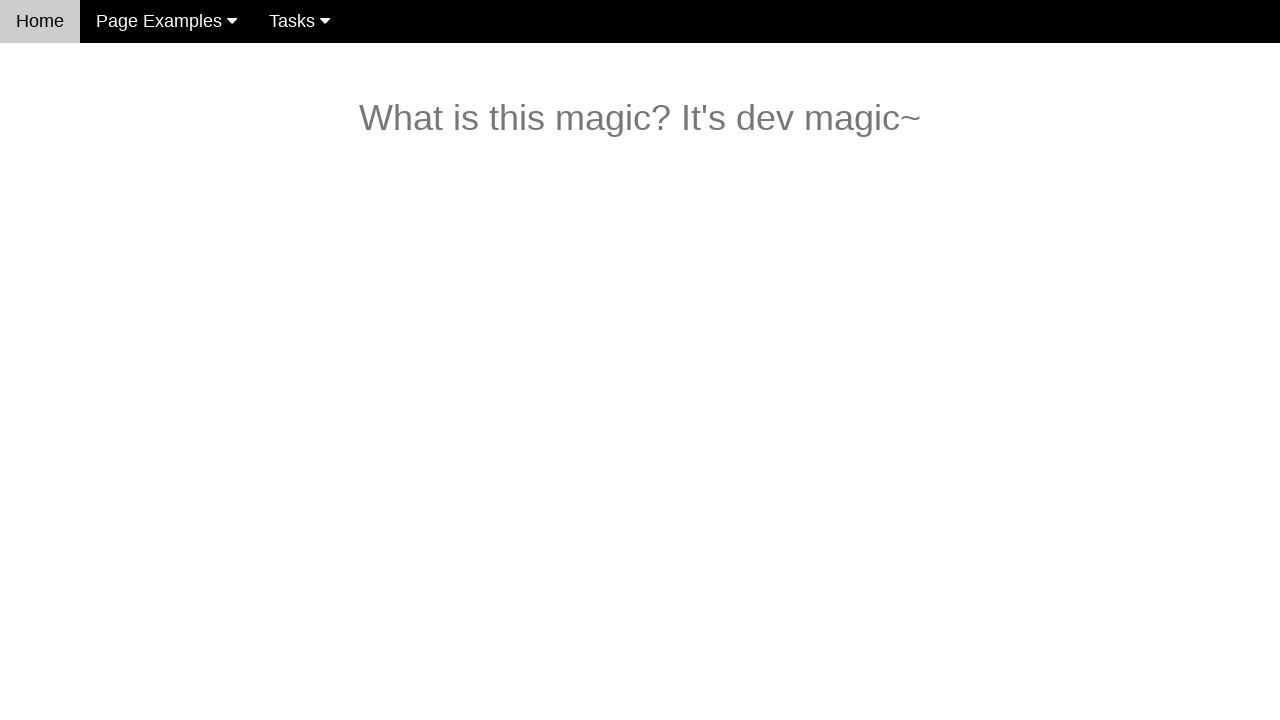